Tests clicking a link to generate random text, reading that text, and selecting it from a dropdown

Starting URL: https://obstaclecourse.tricentis.com/Obstacles/73588

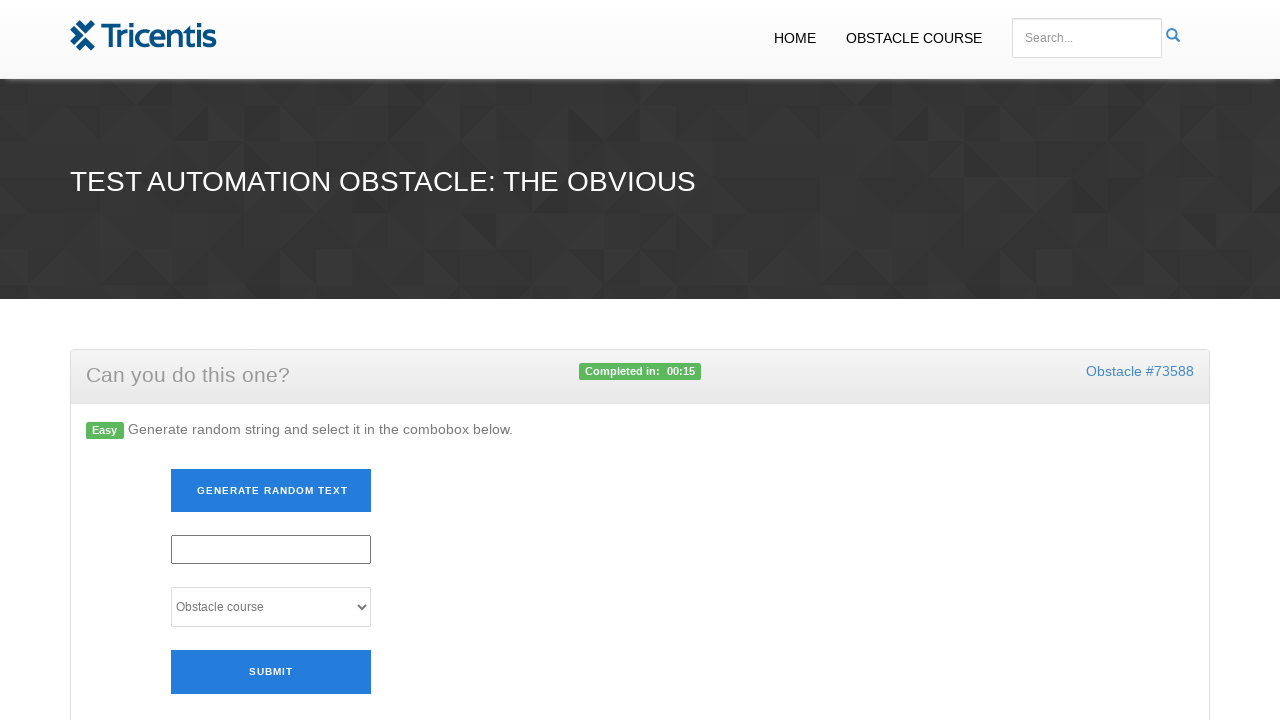

Clicked 'Generate Random Text' link at (271, 491) on xpath=//a[text()='Generate Random Text']
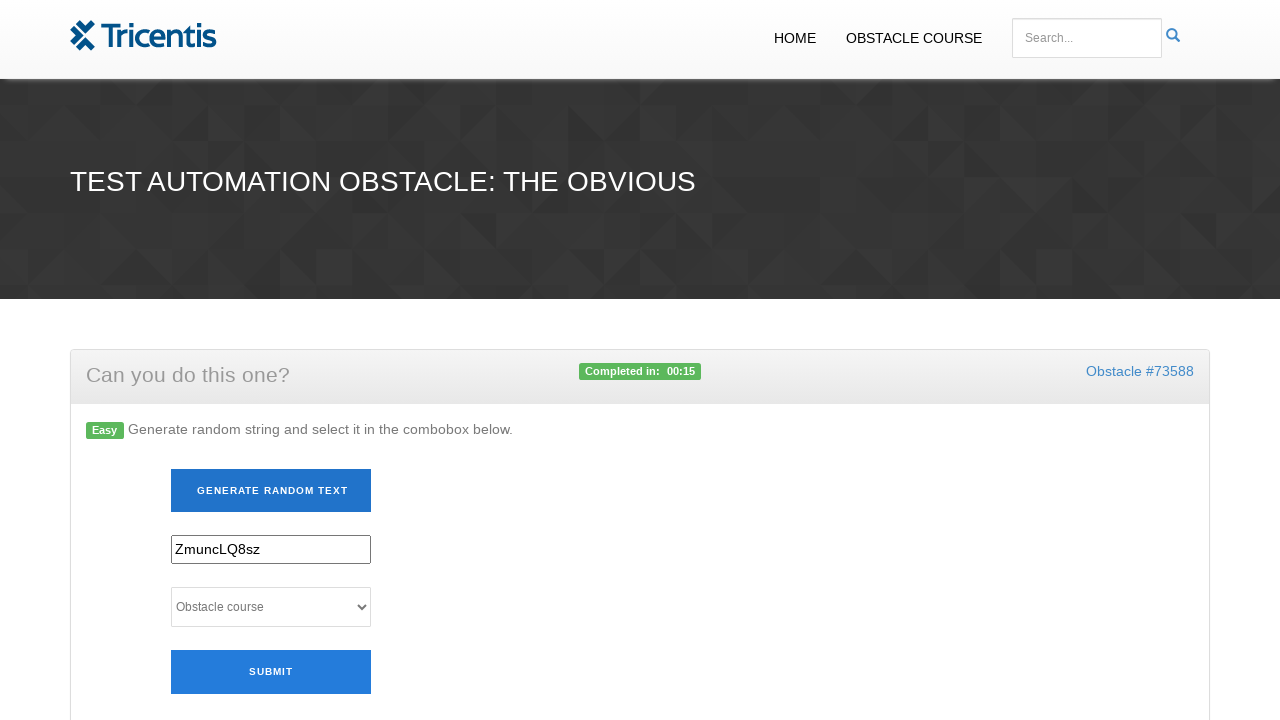

Retrieved generated random text: 'None'
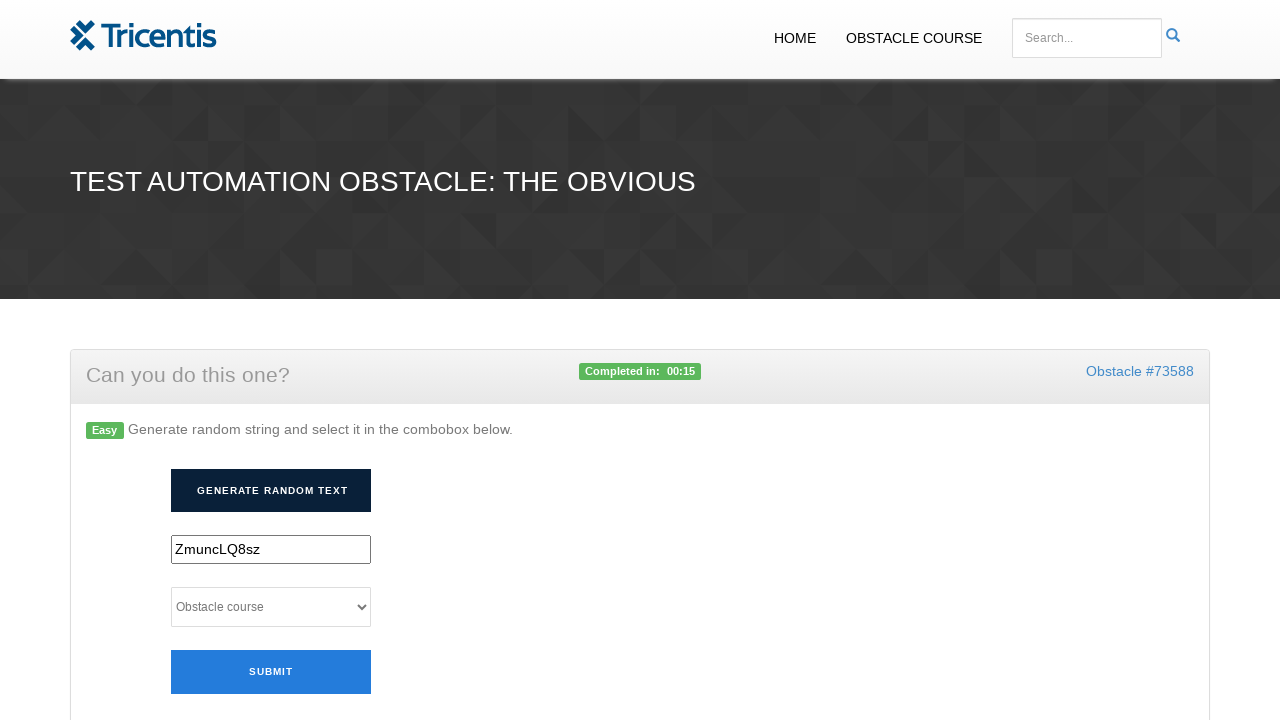

Selected 'None' from dropdown on #selectlink
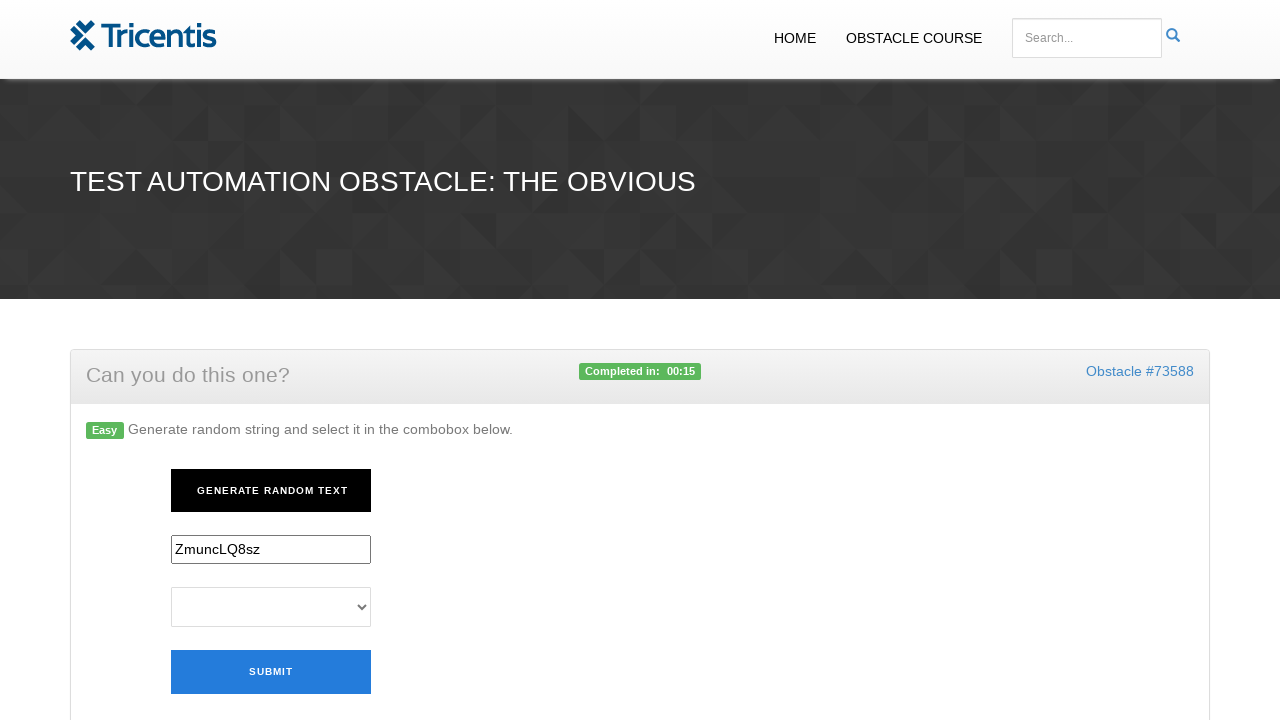

Clicked submit button at (271, 672) on #submitanswer
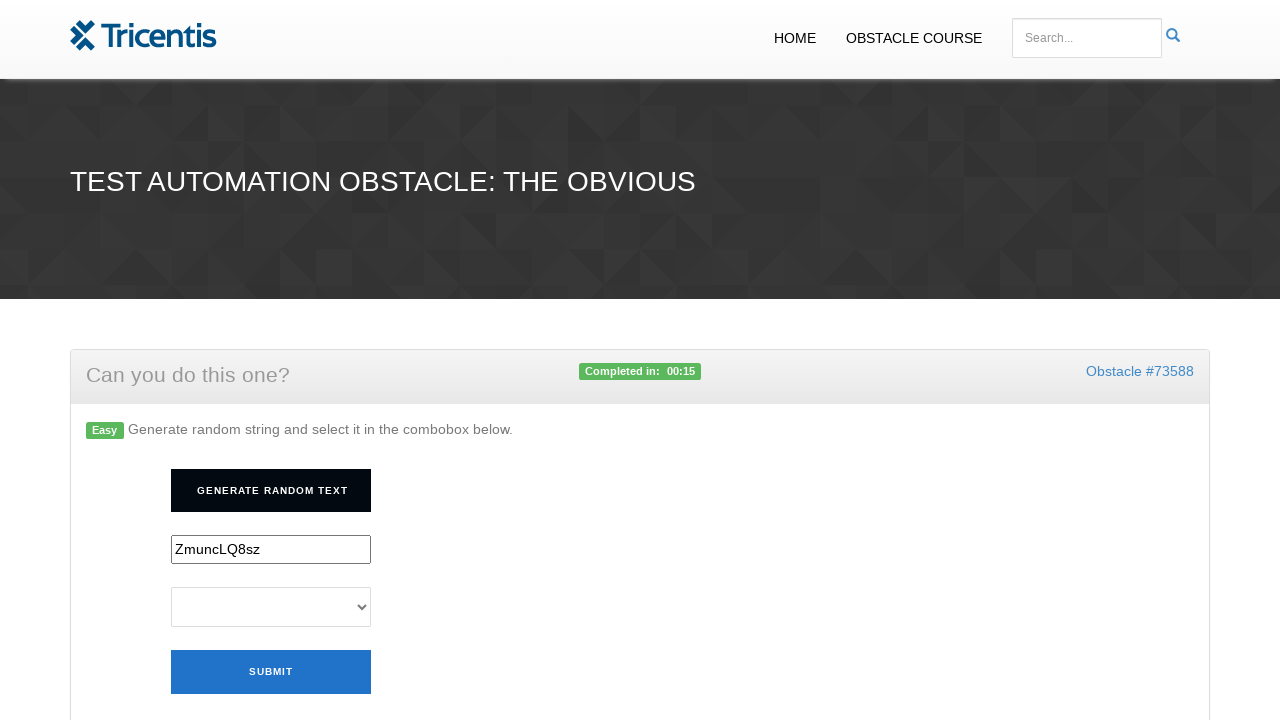

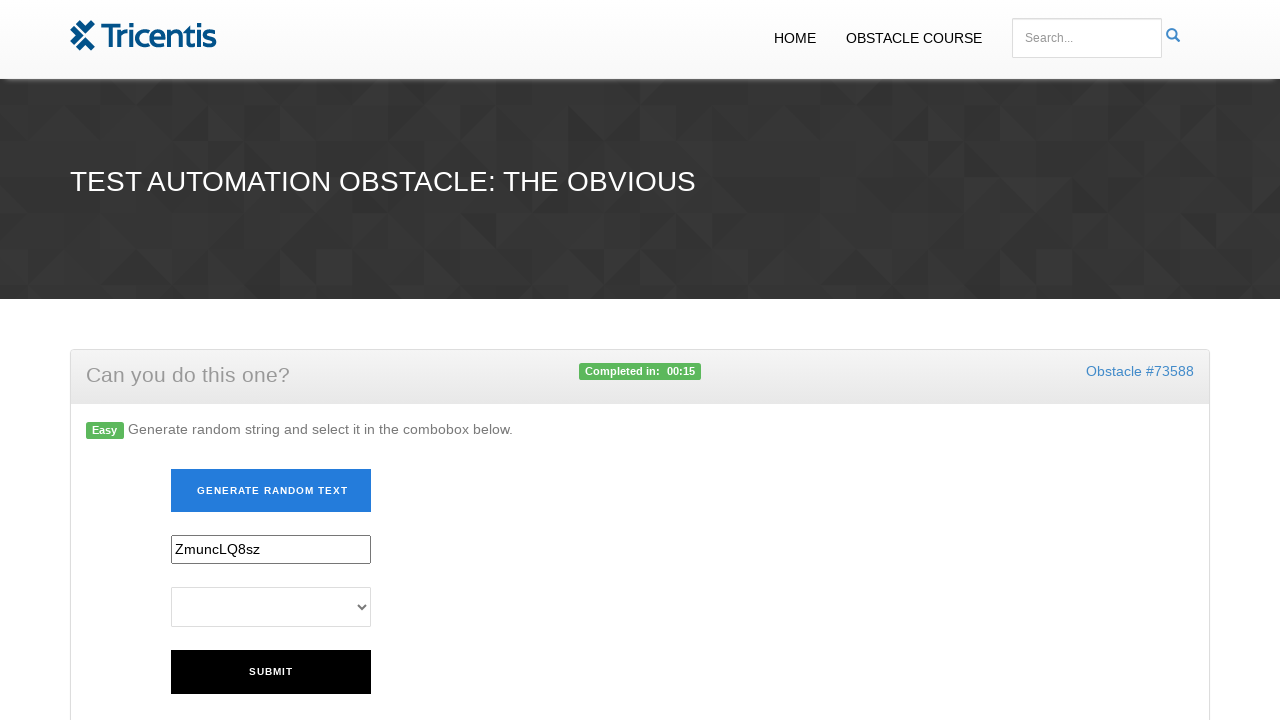